Tests the GPS coordinates lookup functionality by entering an address into the search field and clicking the submit button to retrieve coordinates

Starting URL: https://www.coordenadas-gps.com/

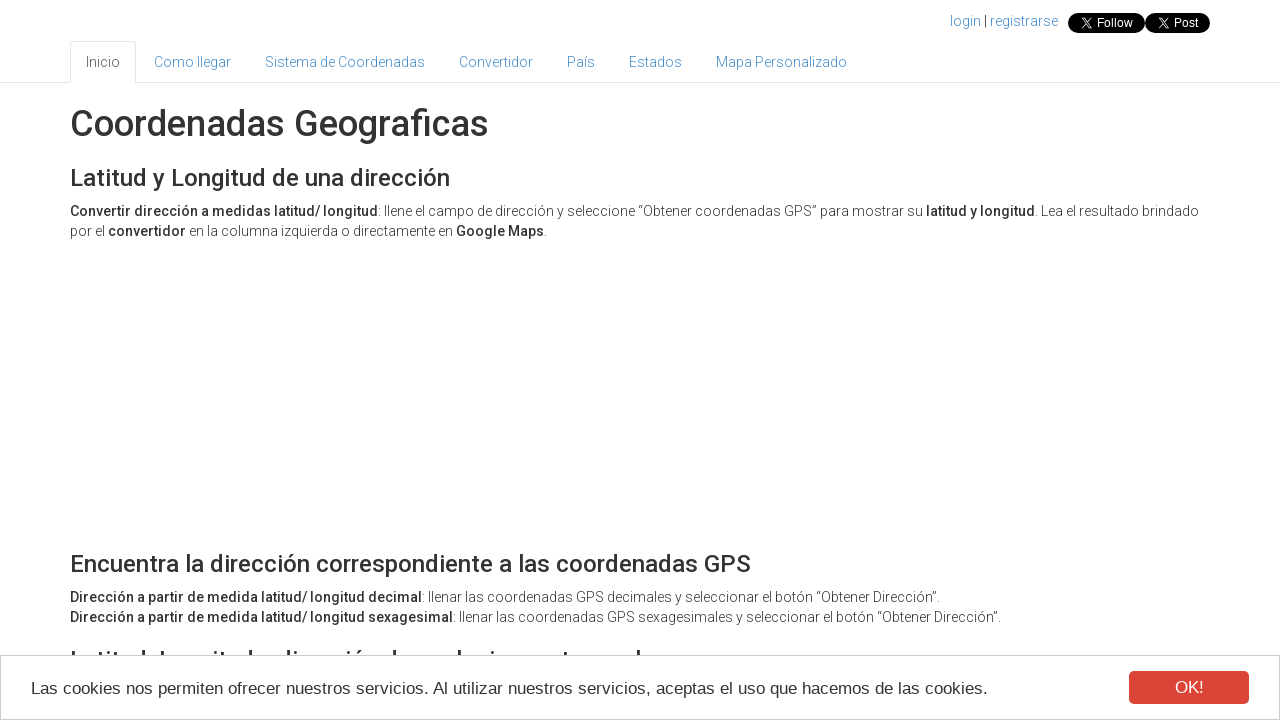

Cleared the address field on #address
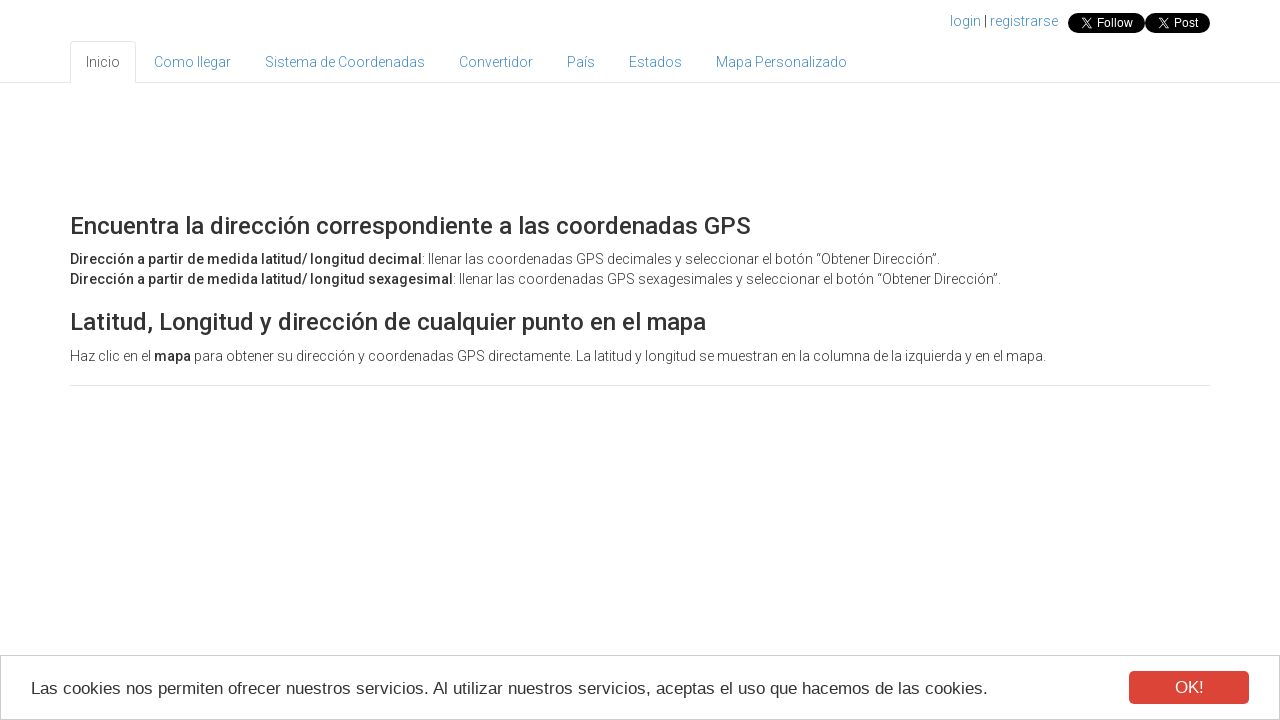

Filled address field with 'Plaza Mayor, Madrid, Spain' on #address
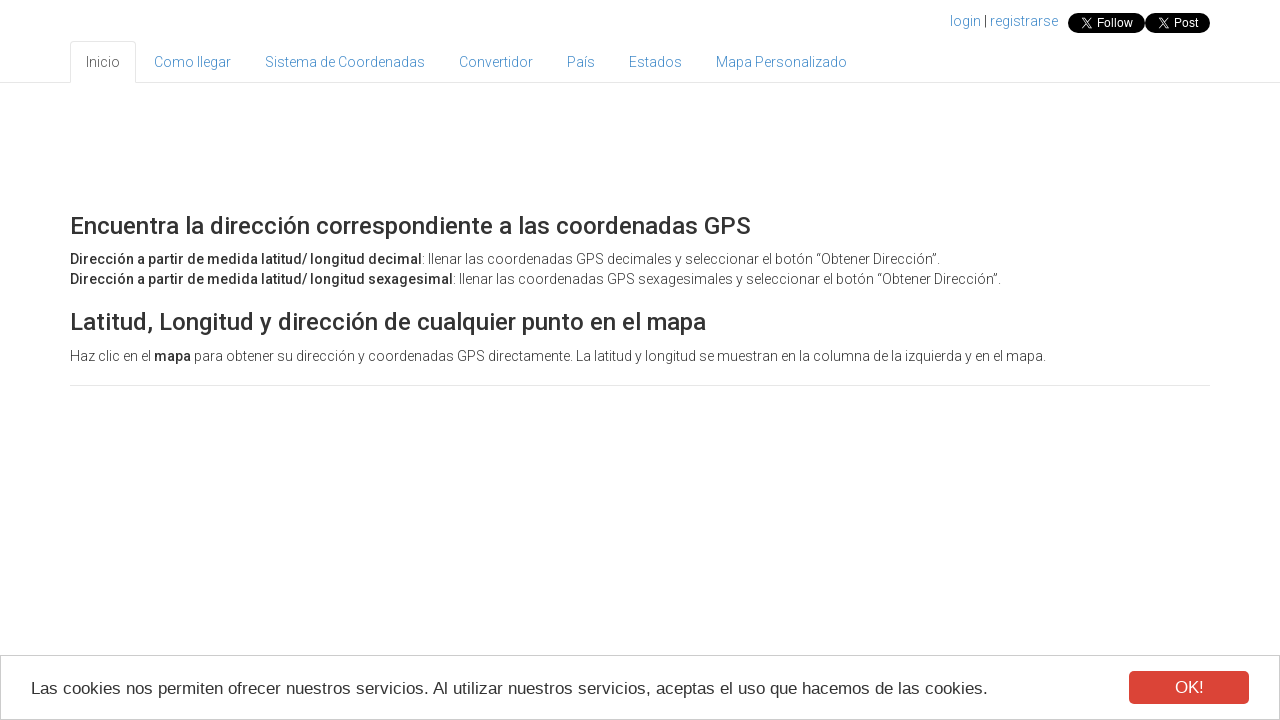

Clicked submit button to retrieve GPS coordinates at (266, 361) on button[onclick='codeAddress()']
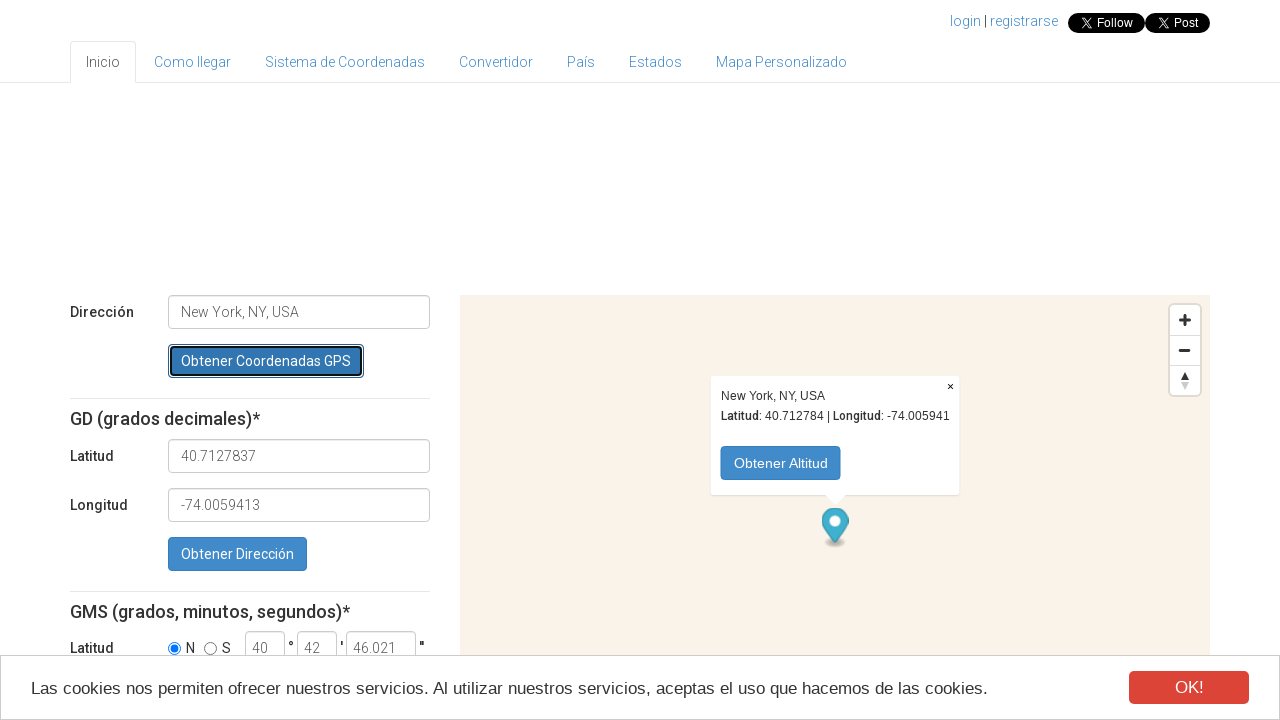

Waited 500ms for coordinates to be calculated
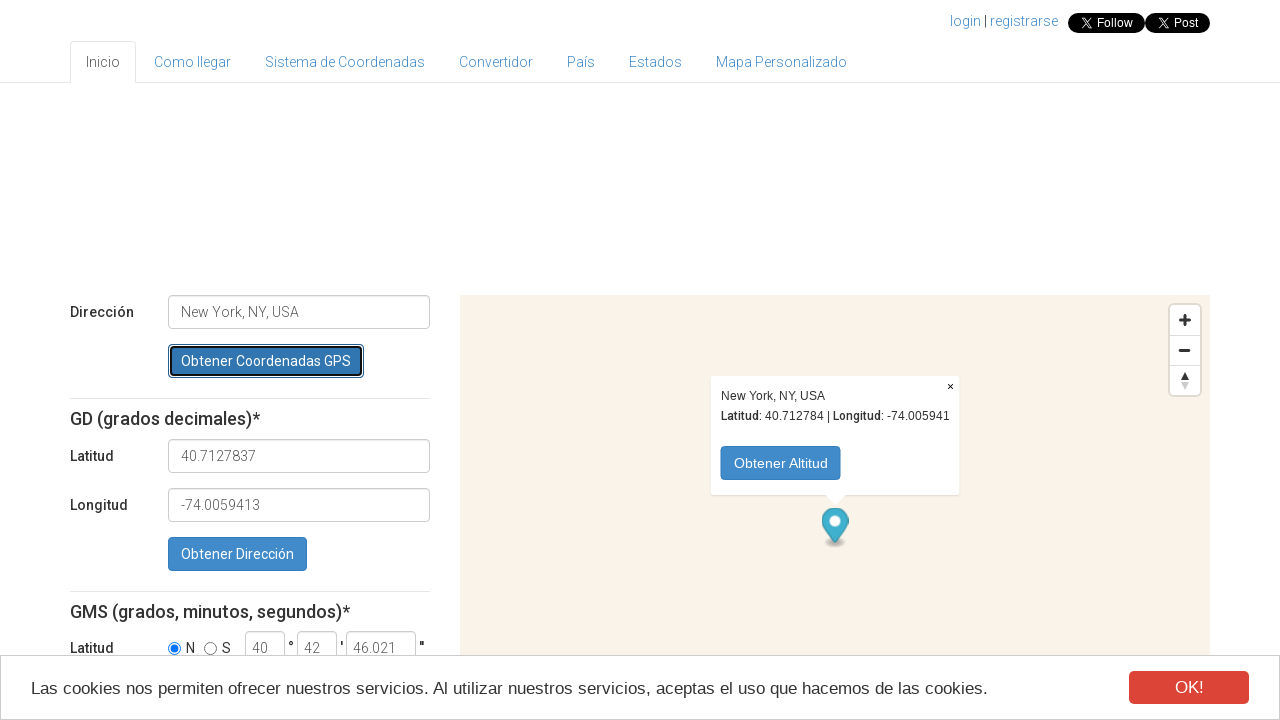

Latitude field is present on the page
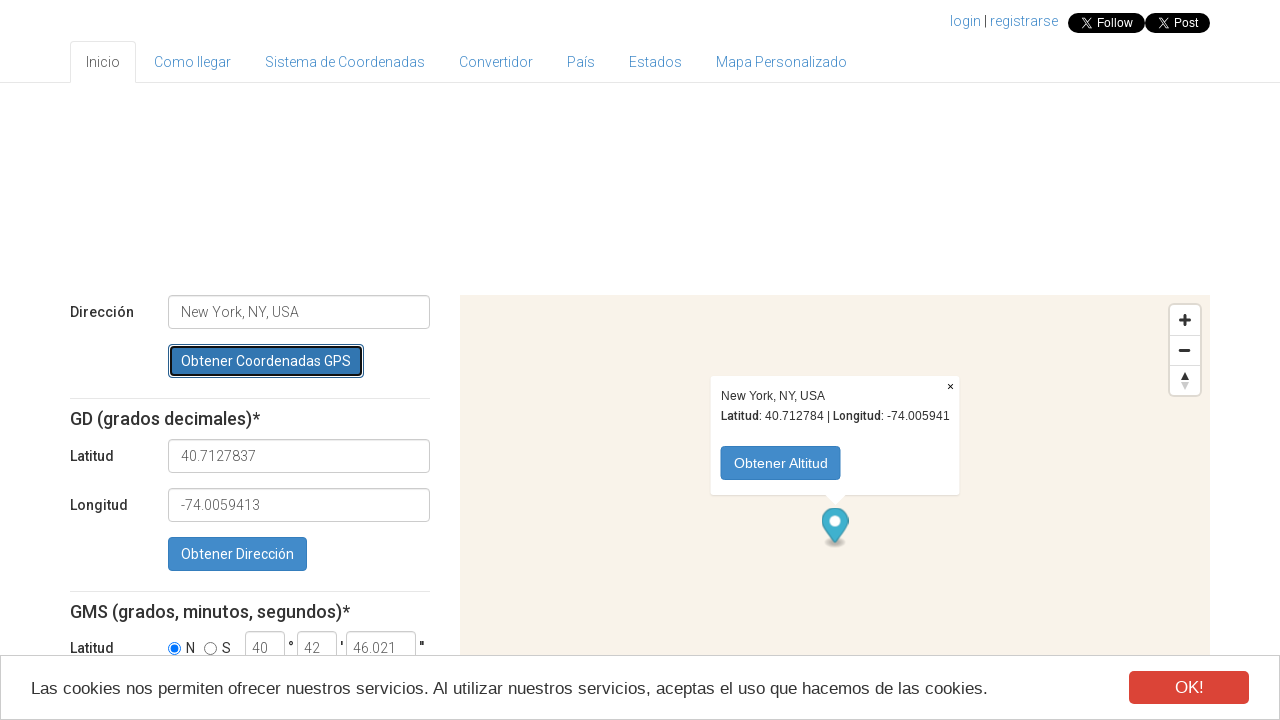

Longitude field is present on the page
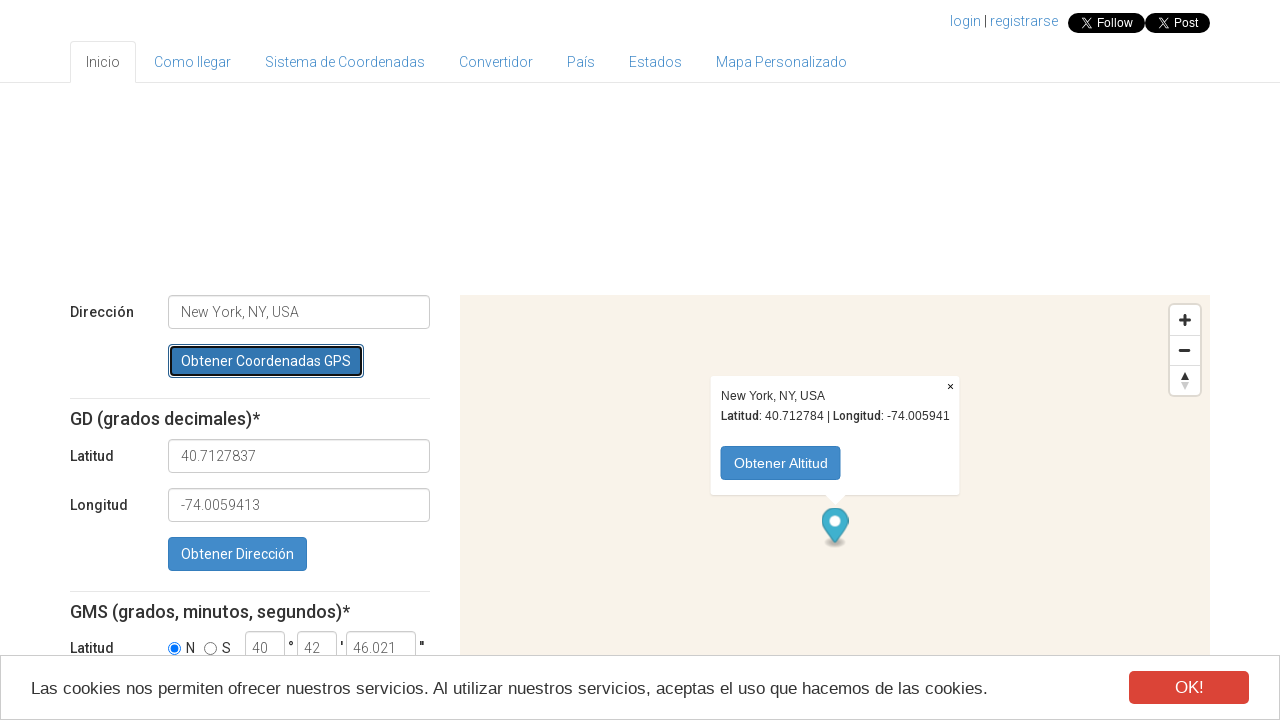

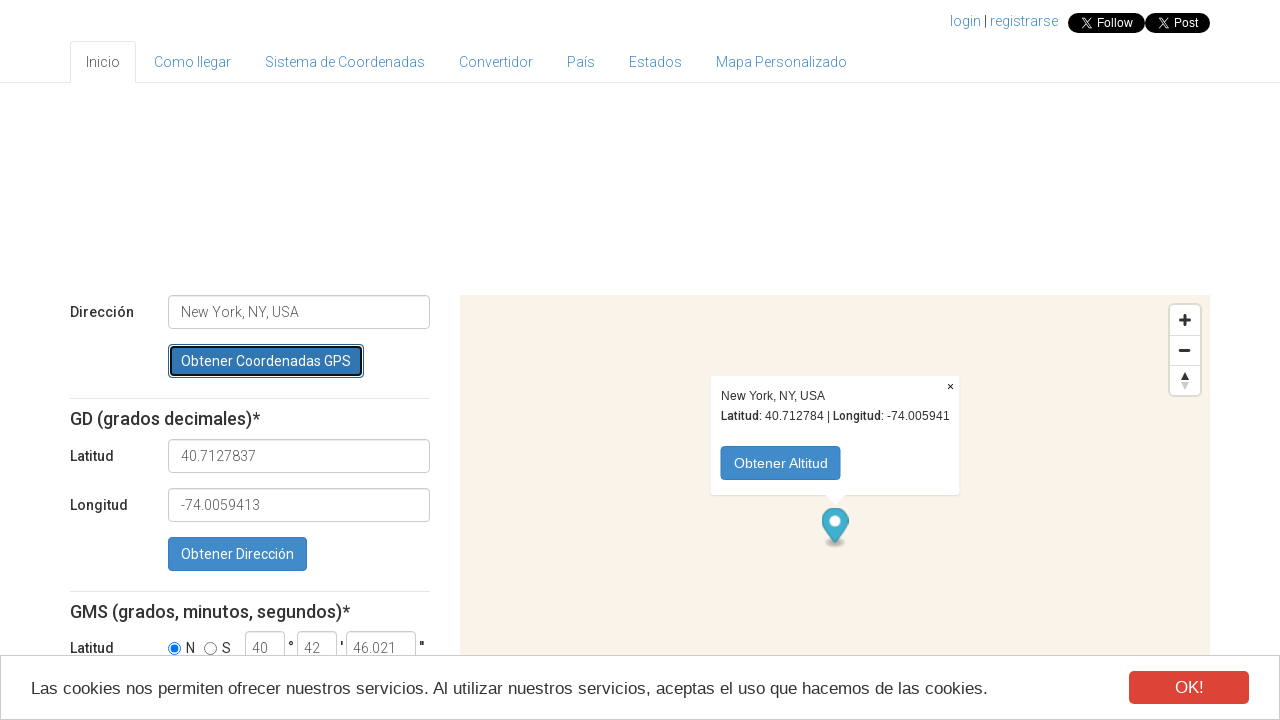